Tests YouTube search functionality by searching for "FUNNY CAT VIDEOS" and verifying the results page title contains the search term

Starting URL: https://youtube.com

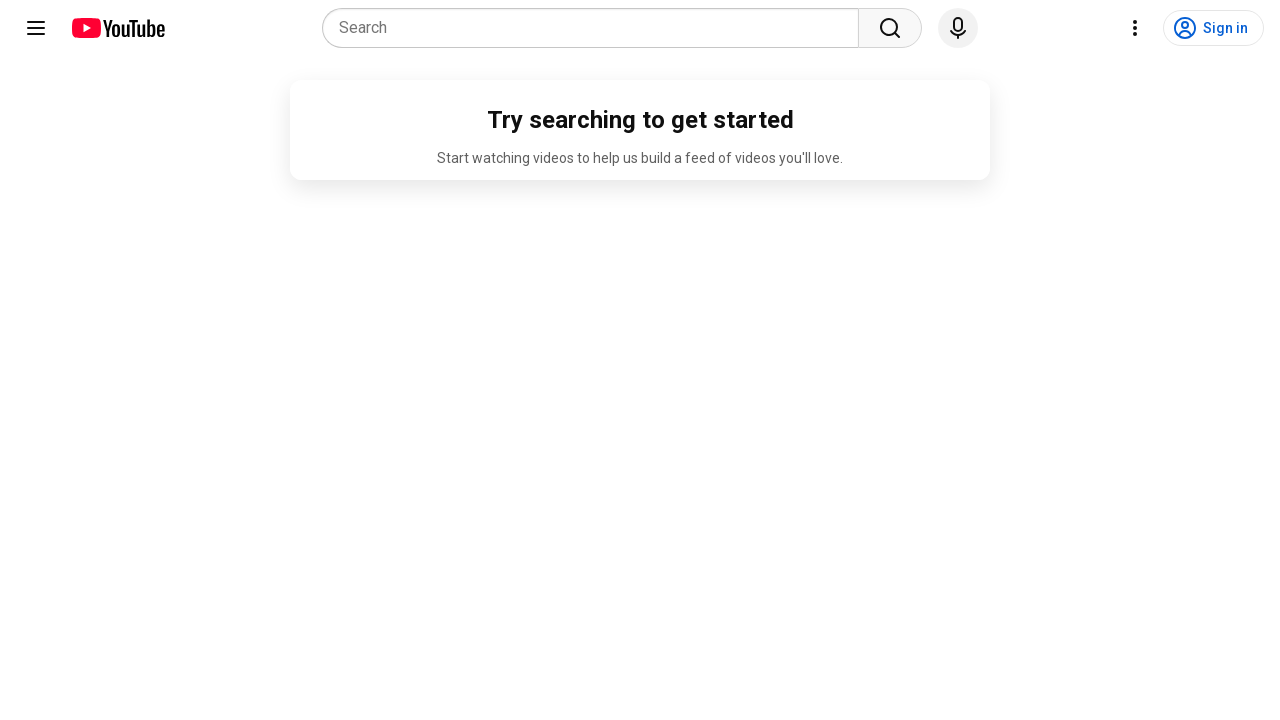

Search box became visible
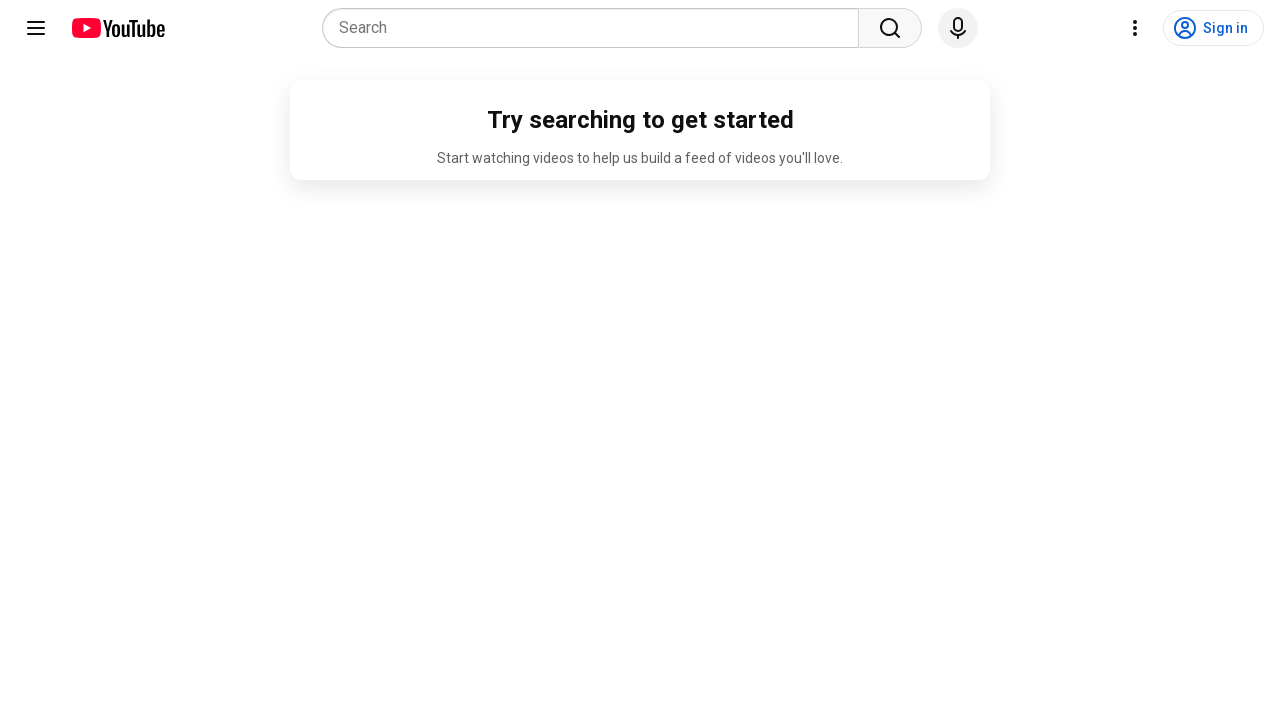

Filled search box with 'FUNNY CAT VIDEOS' on input[name='search_query']
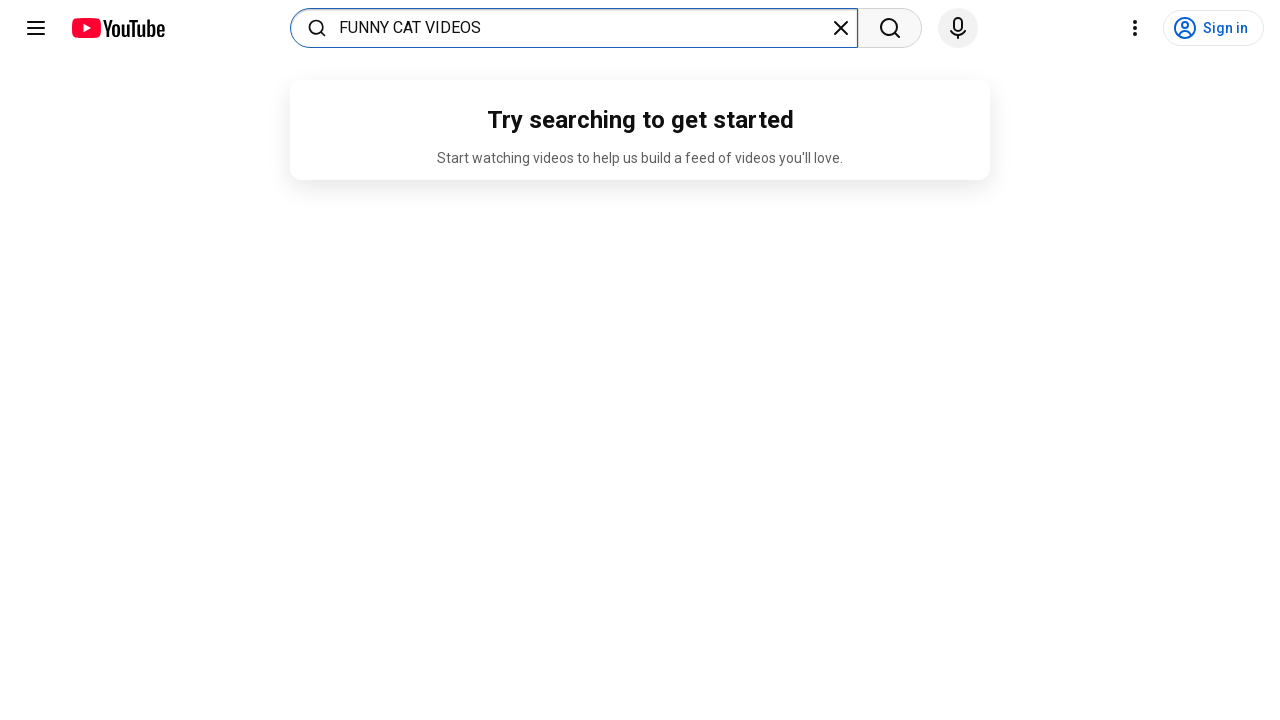

Pressed Enter to submit search for 'FUNNY CAT VIDEOS' on input[name='search_query']
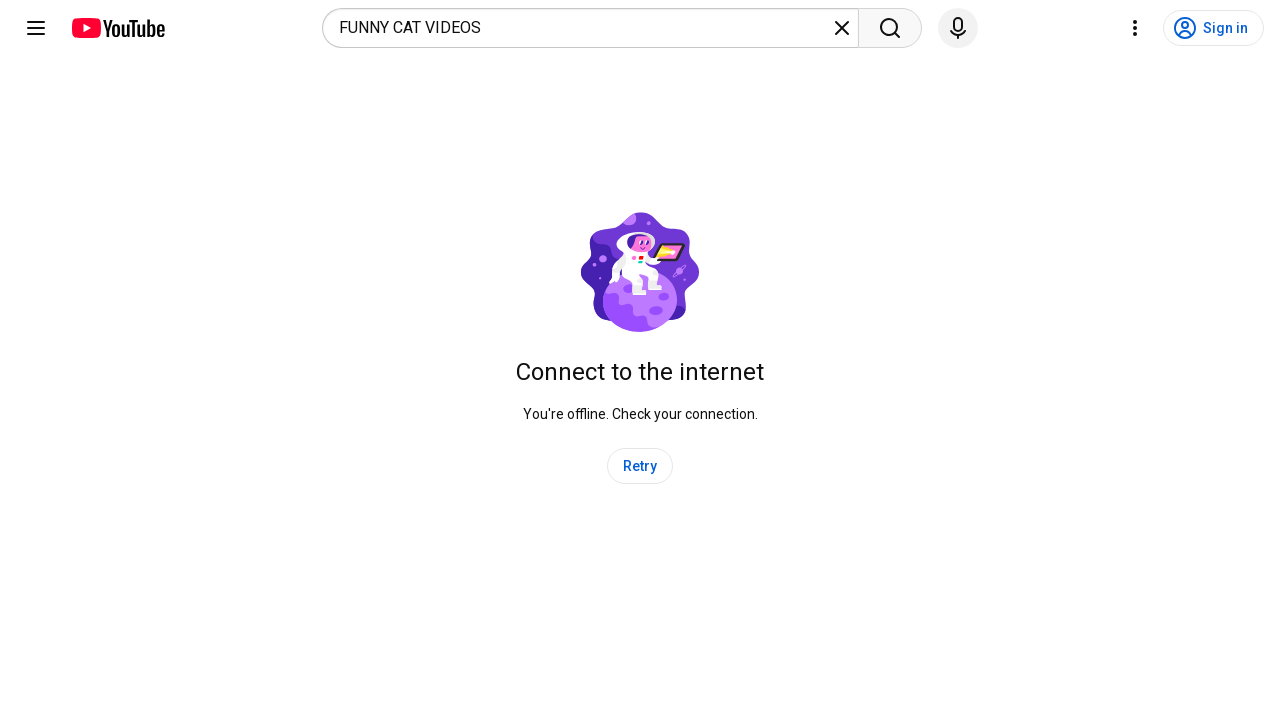

Search results page loaded and network became idle
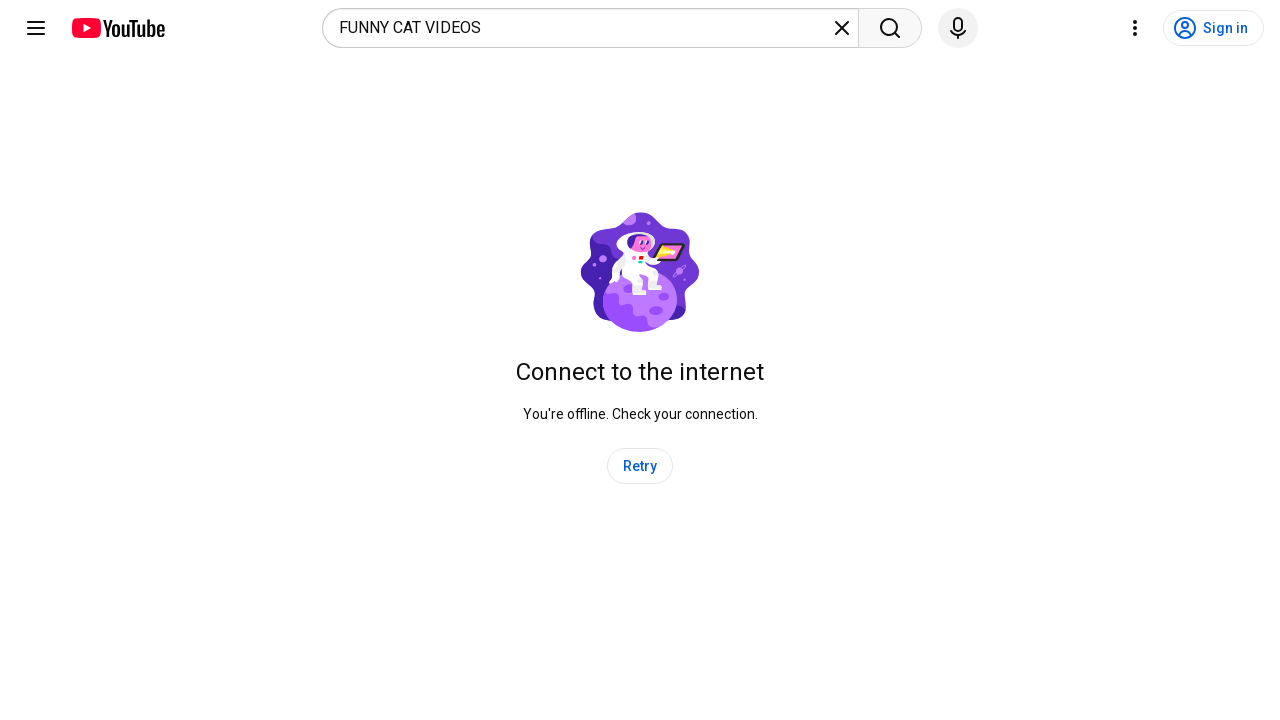

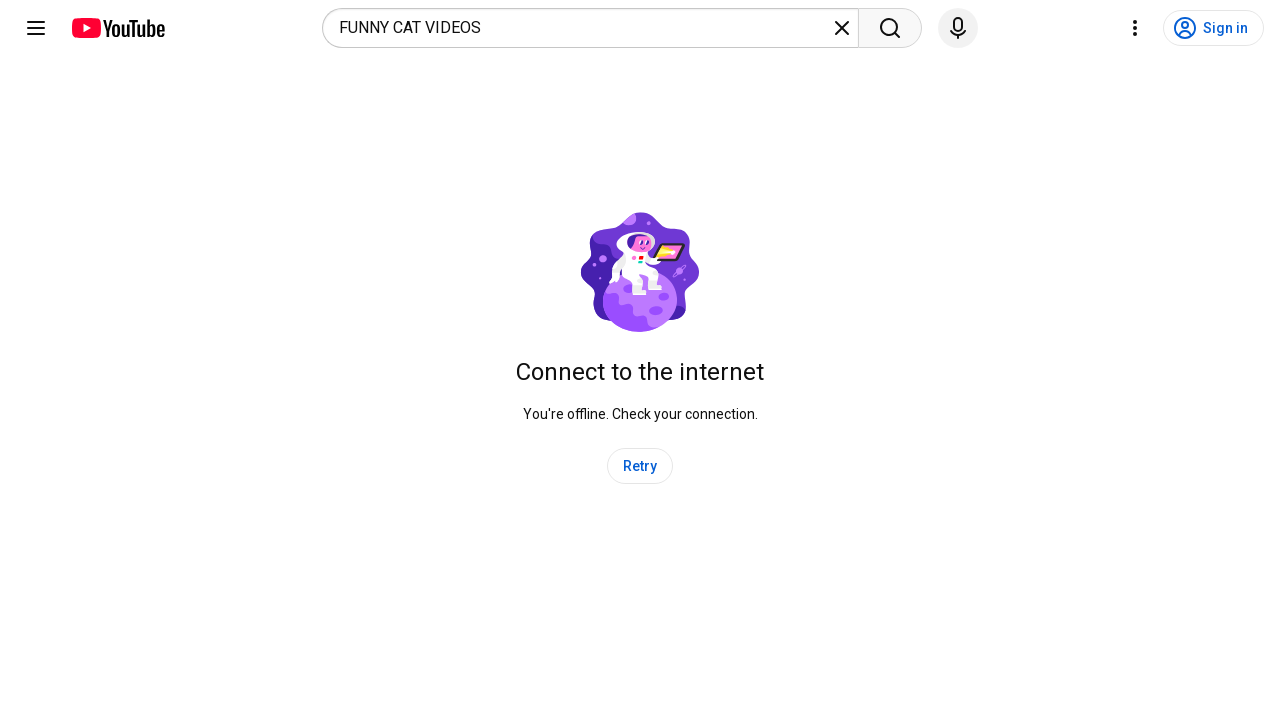